Tests dropdown select functionality by selecting options using different methods (visible text, index, and value) and verifying selections

Starting URL: https://v1.training-support.net/selenium/selects

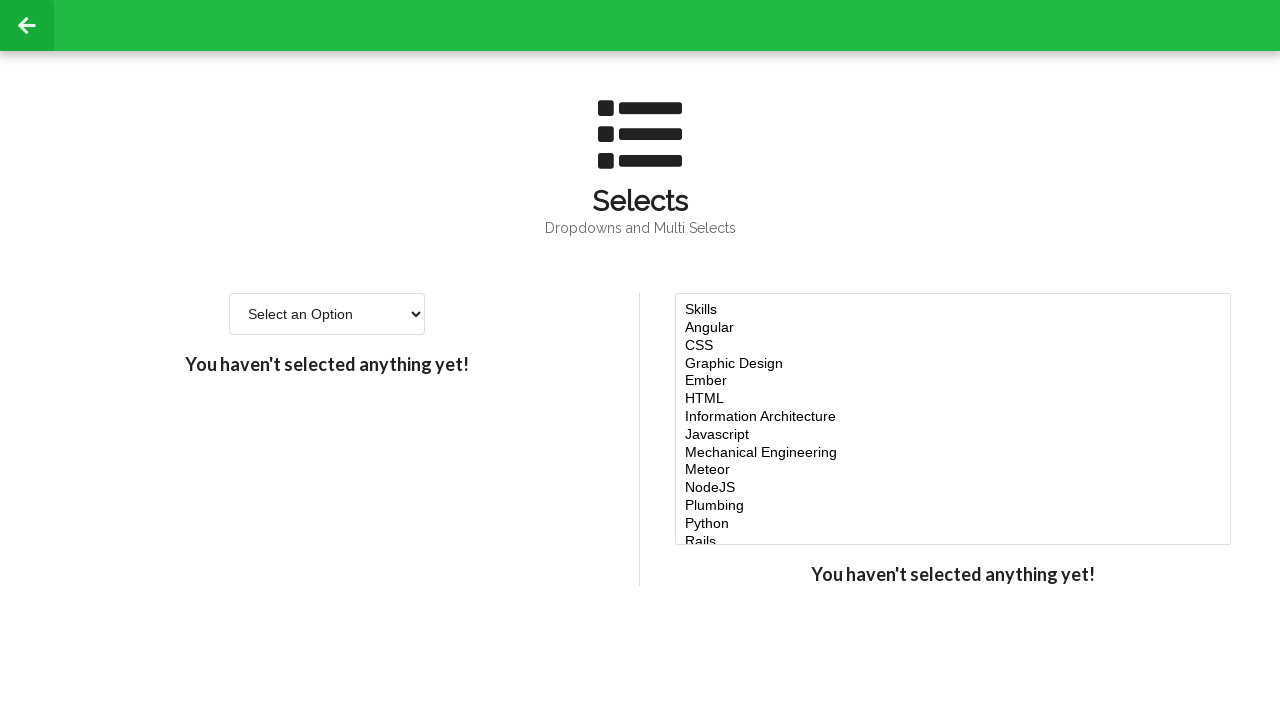

Selected 'Option 2' from dropdown by visible text on #single-select
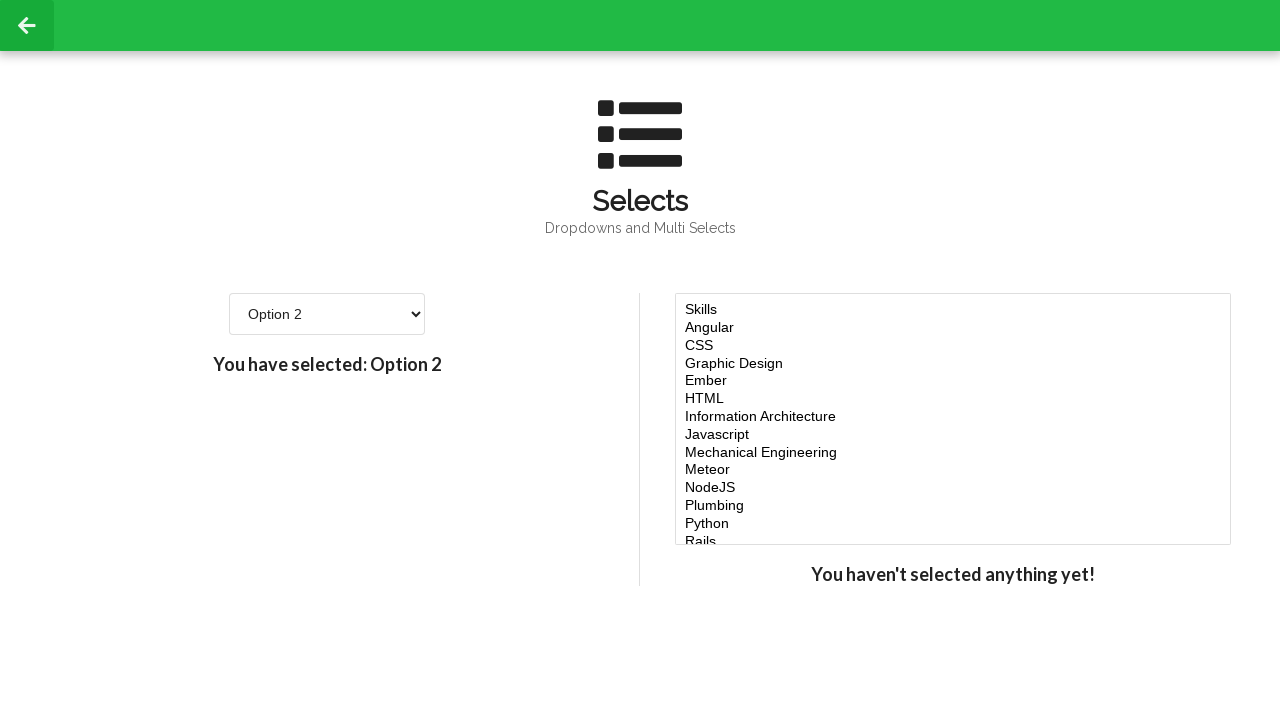

Selected dropdown option by index 3 on #single-select
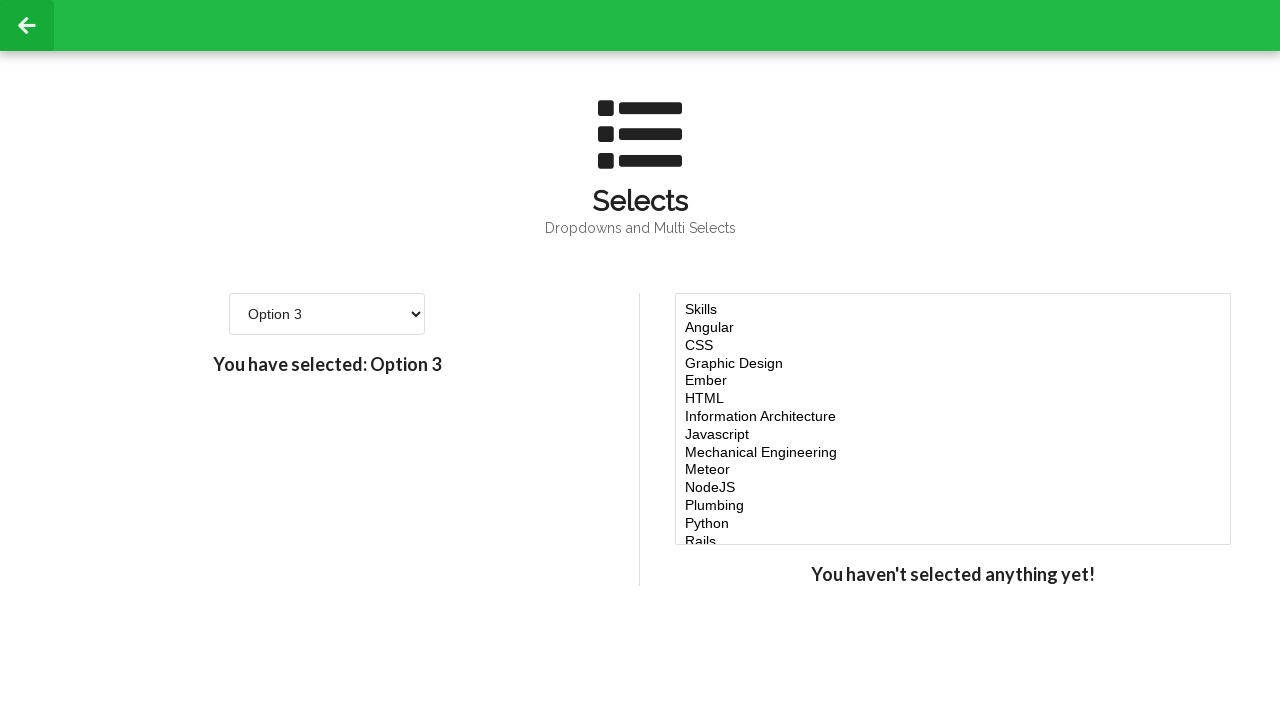

Selected dropdown option by value '4' on #single-select
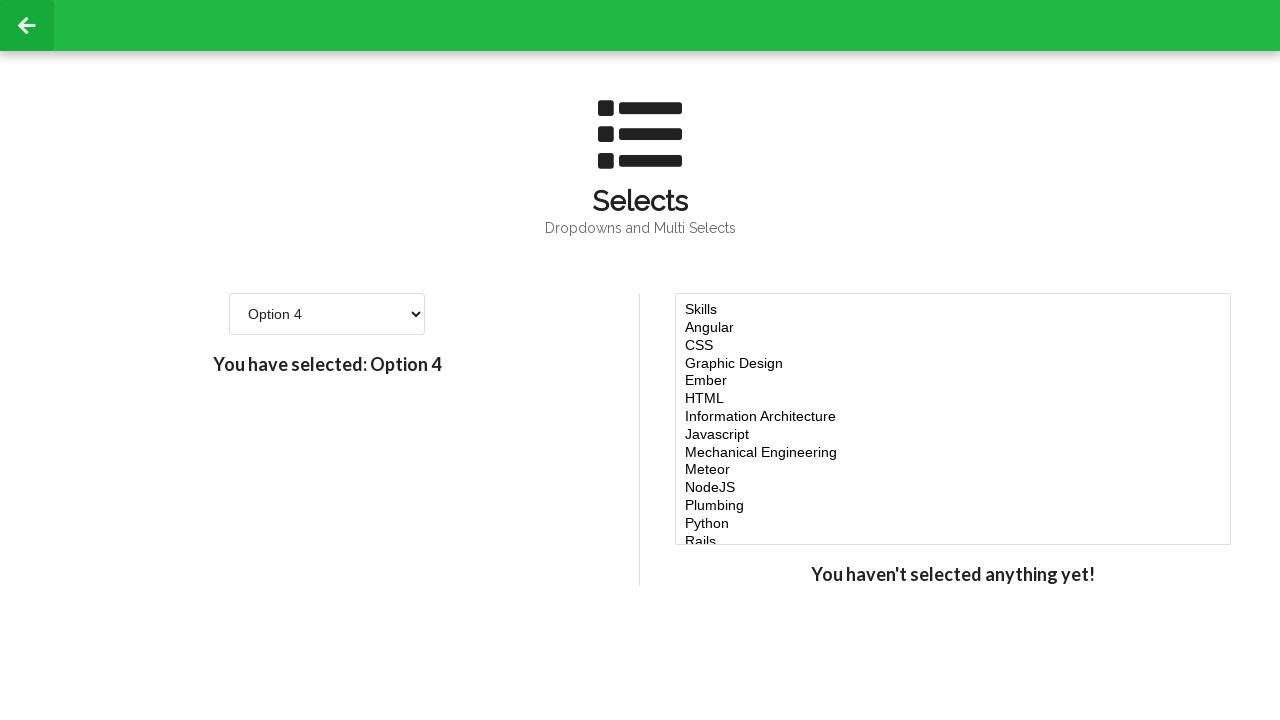

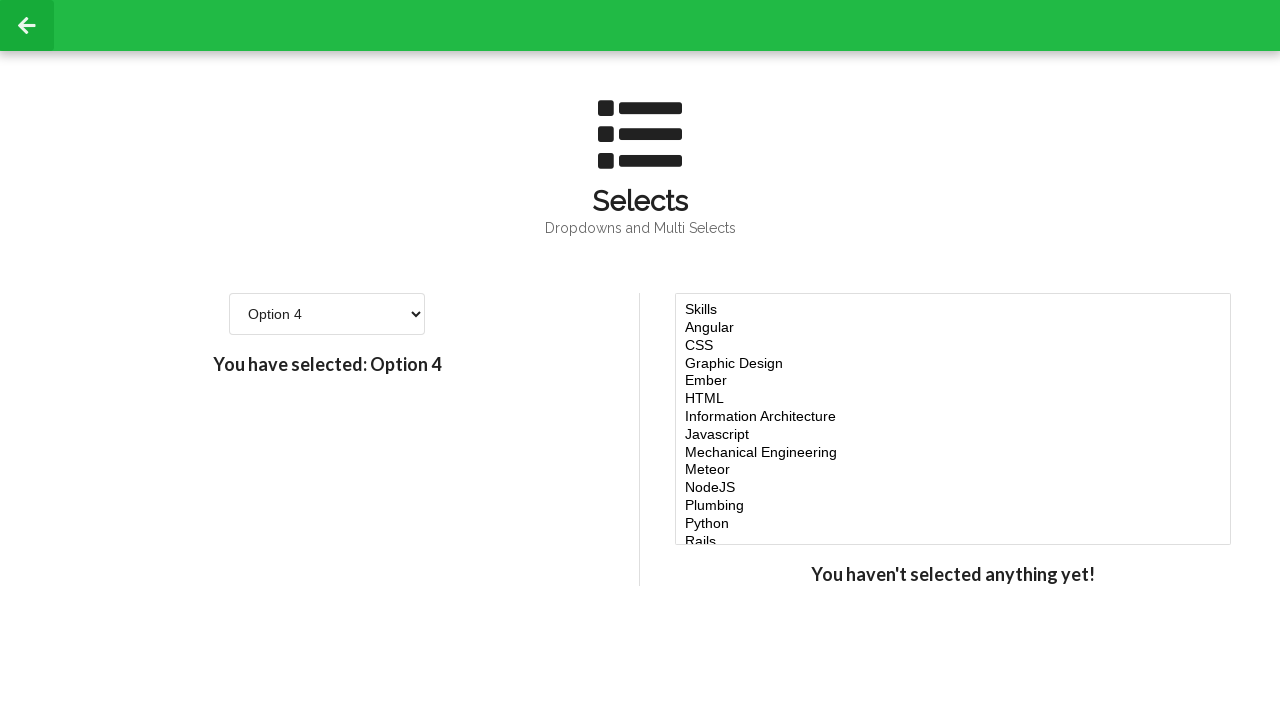